Tests pagination functionality on a Tokopedia product review page by navigating through multiple pages using the "next page" button.

Starting URL: https://www.tokopedia.com/msi-official-store/review

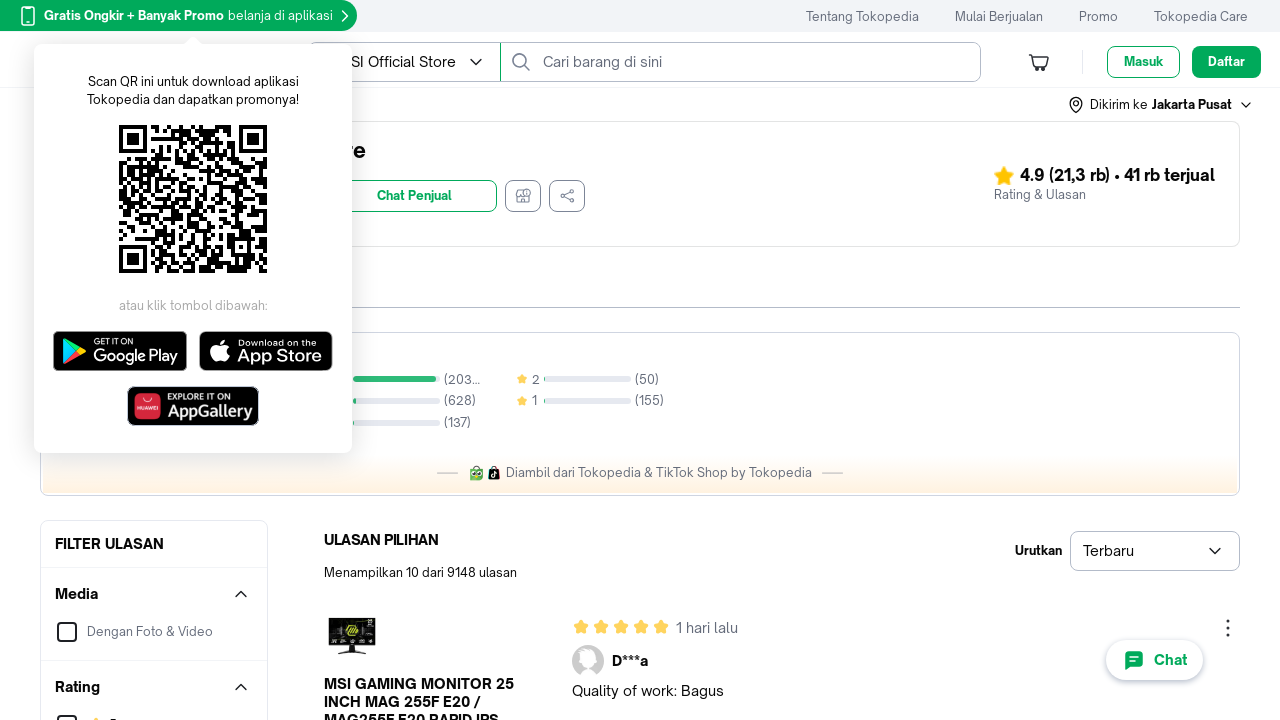

Waited for review containers to load on initial page
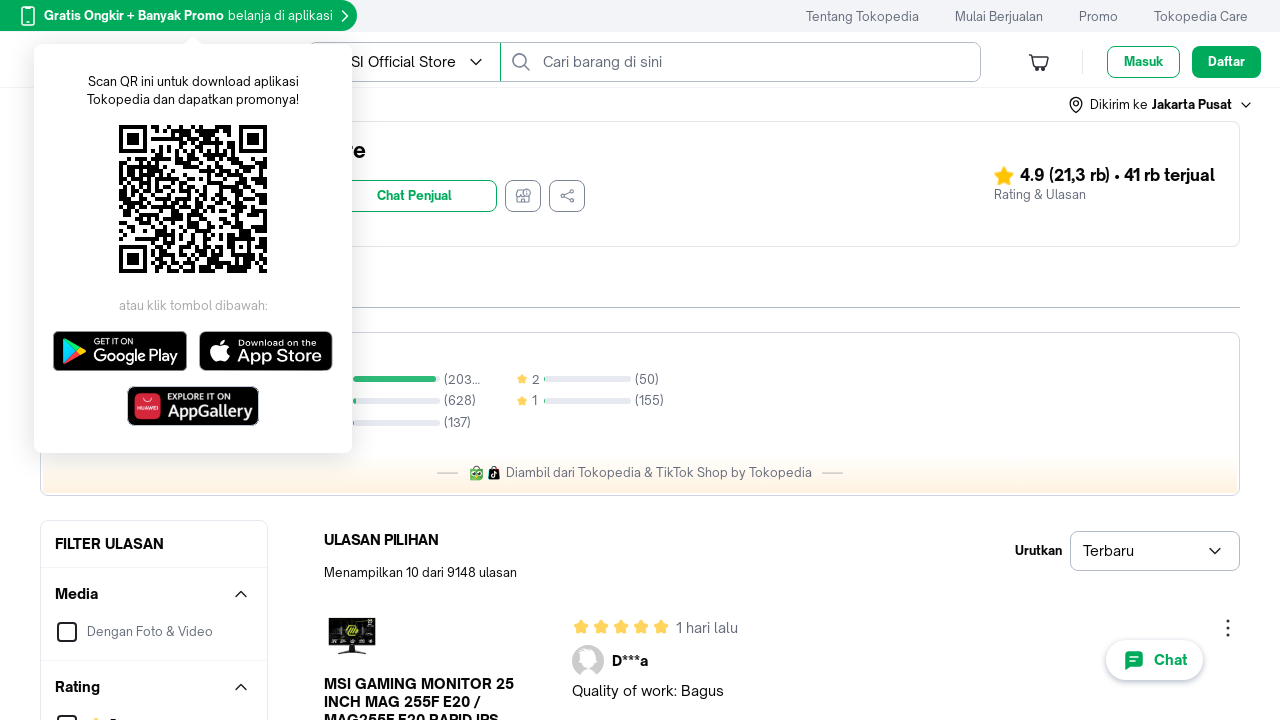

Review containers visible on current page (iteration 1)
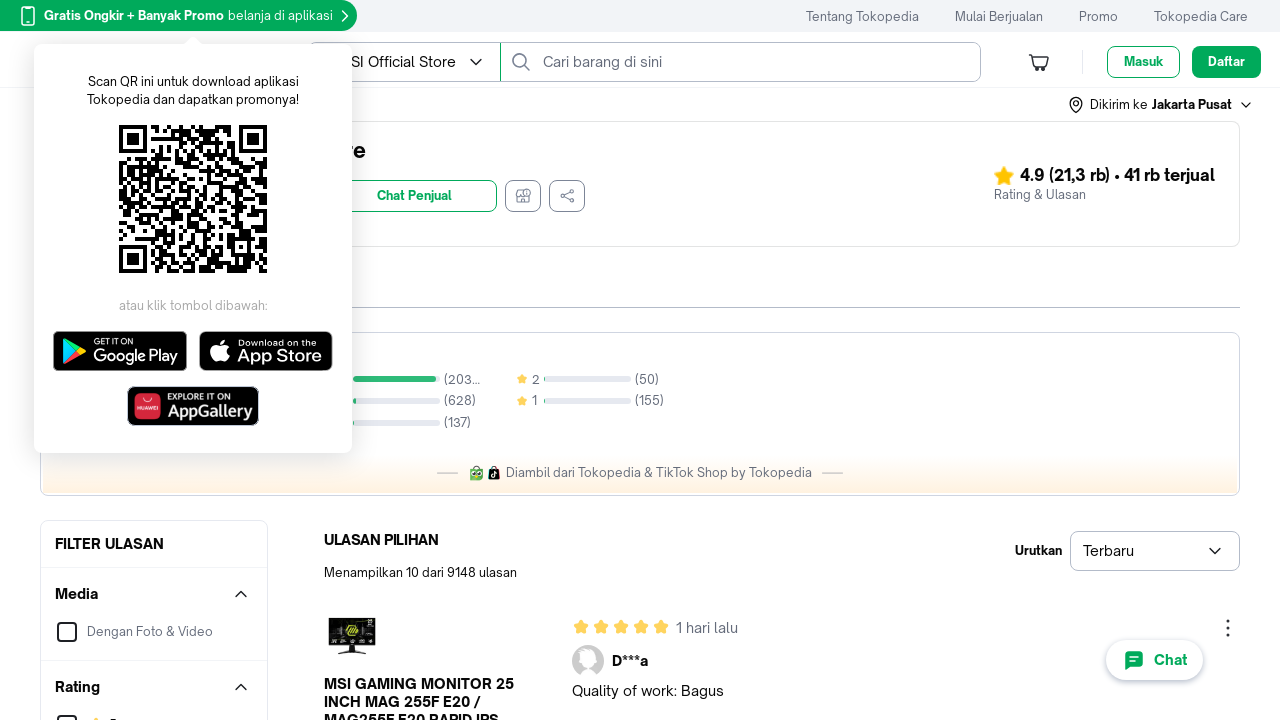

Clicked next page button (iteration 1) at (968, 499) on button[aria-label="Laman berikutnya"]
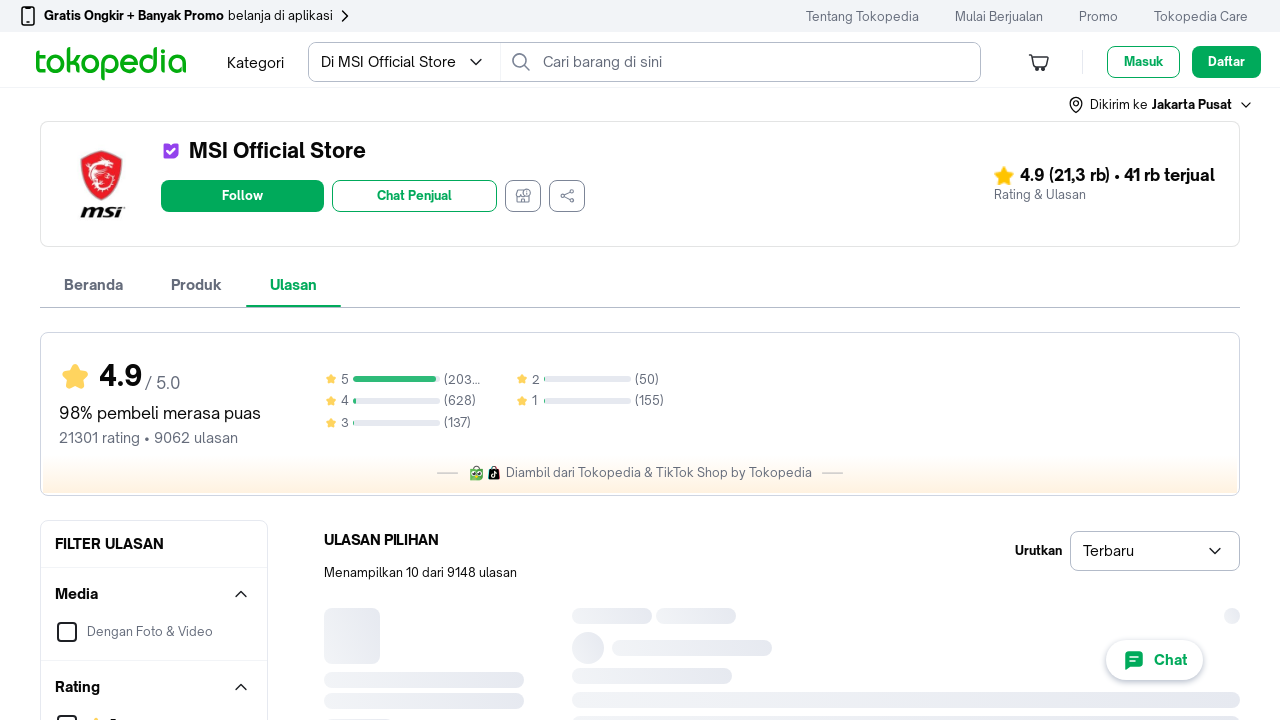

Next page loaded and review containers visible (iteration 1)
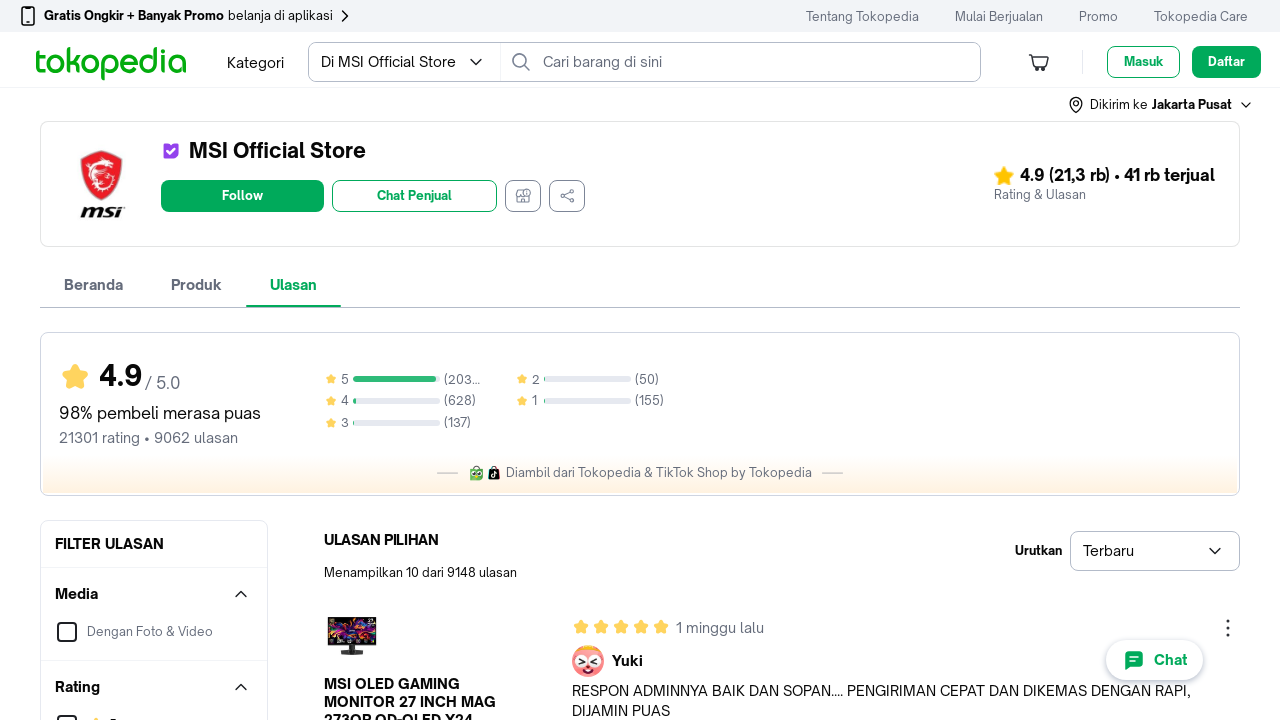

Review containers visible on current page (iteration 2)
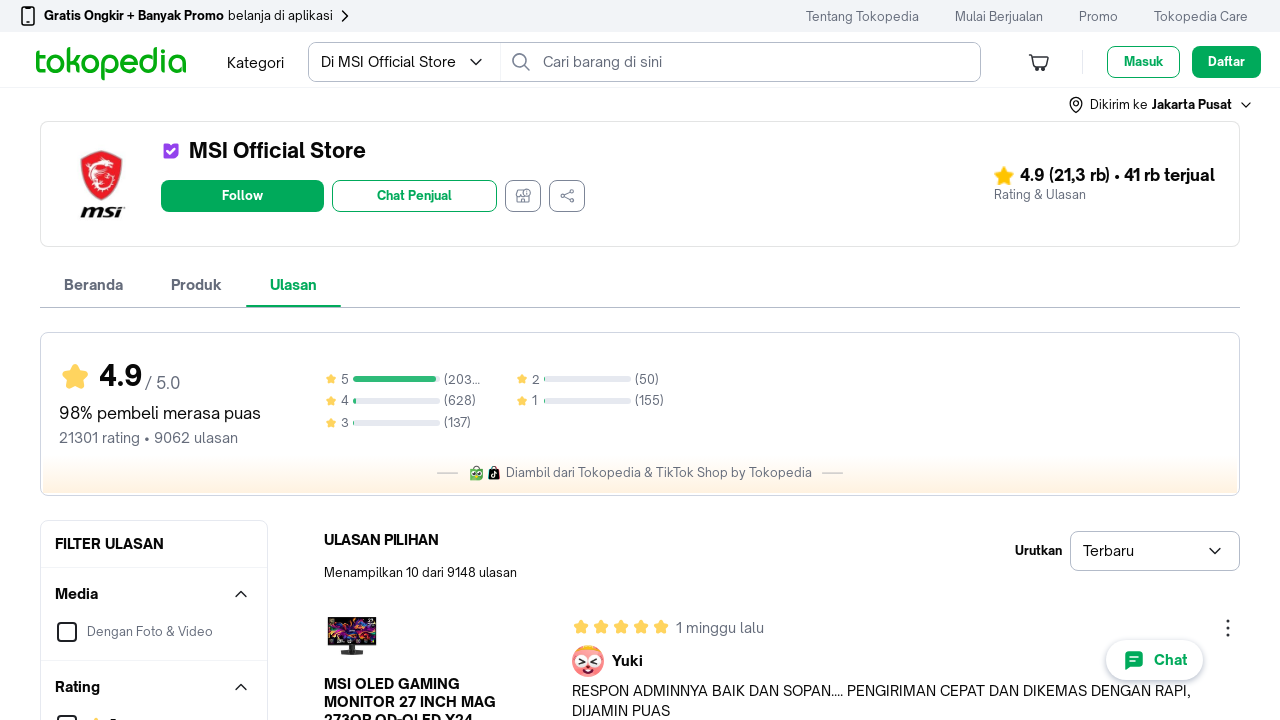

Clicked next page button (iteration 2) at (968, 360) on button[aria-label="Laman berikutnya"]
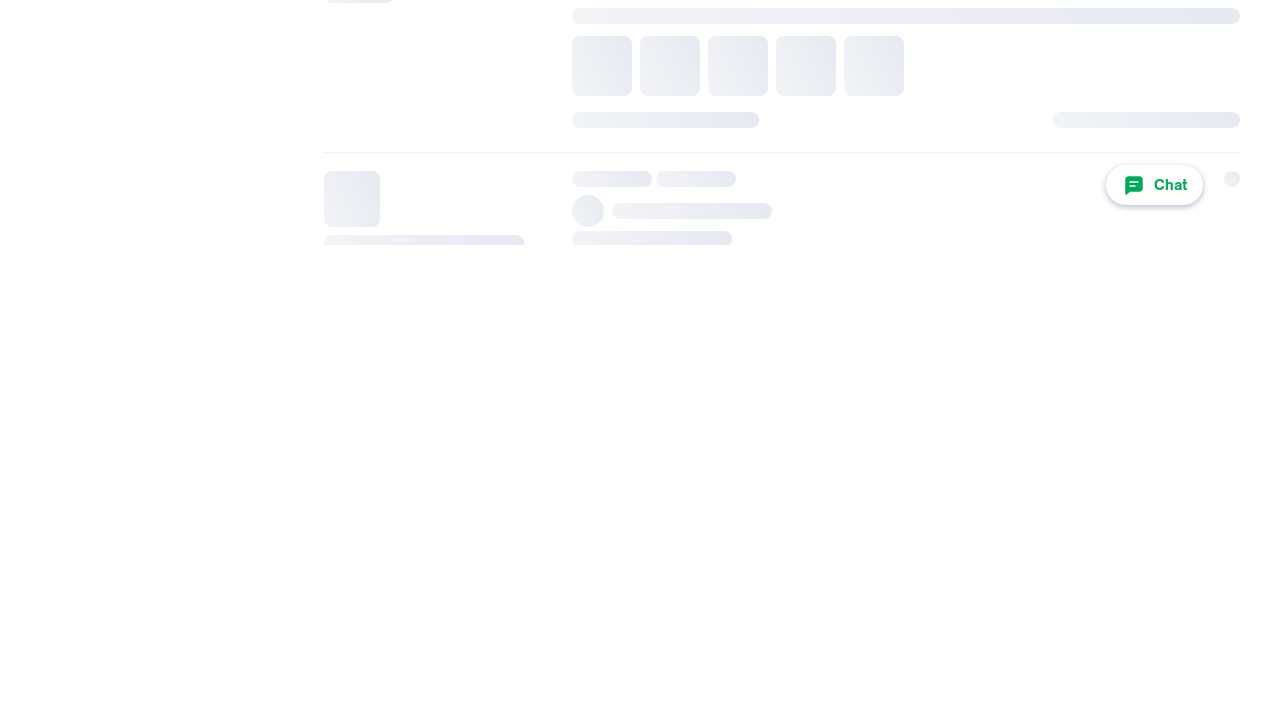

Next page loaded and review containers visible (iteration 2)
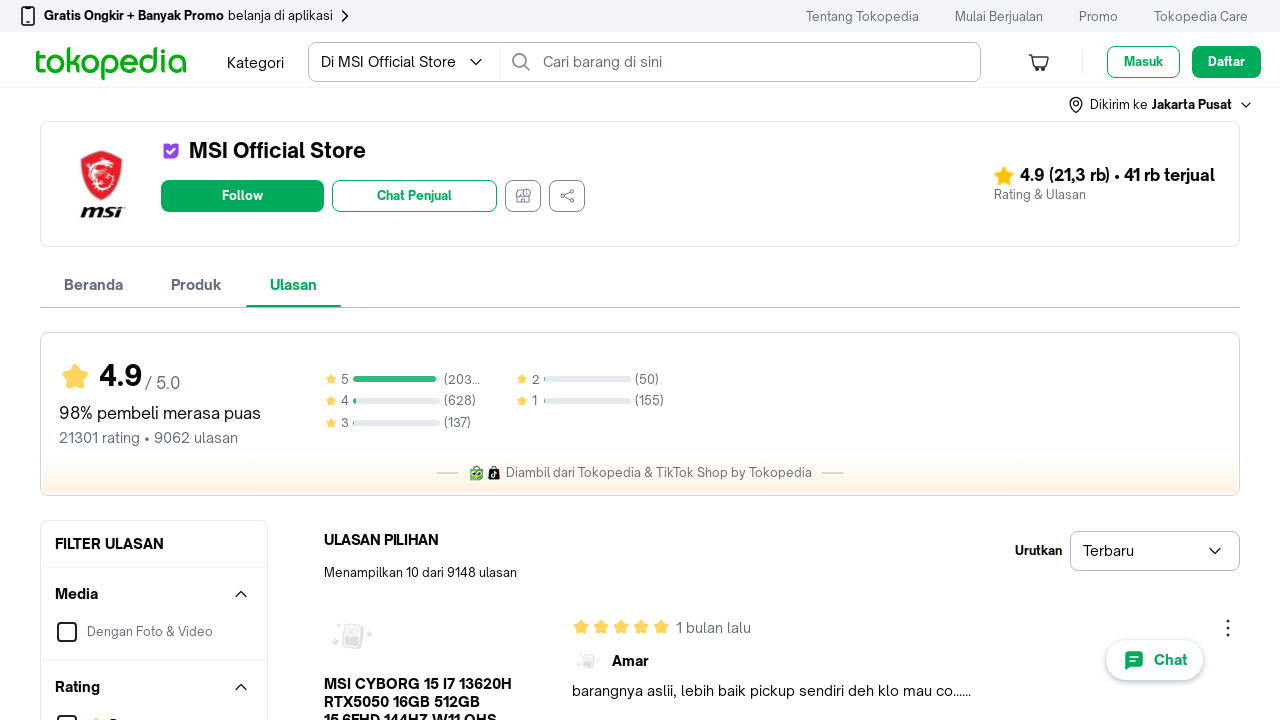

Review containers visible on current page (iteration 3)
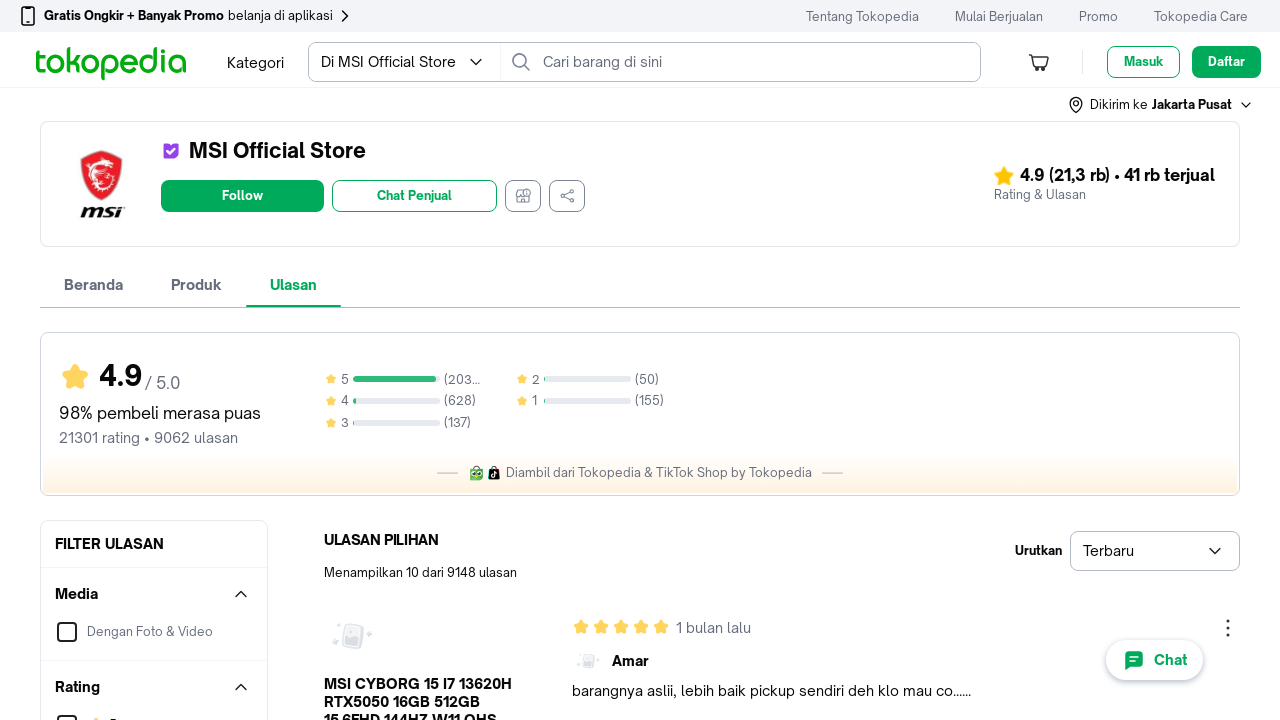

Clicked next page button (iteration 3) at (968, 360) on button[aria-label="Laman berikutnya"]
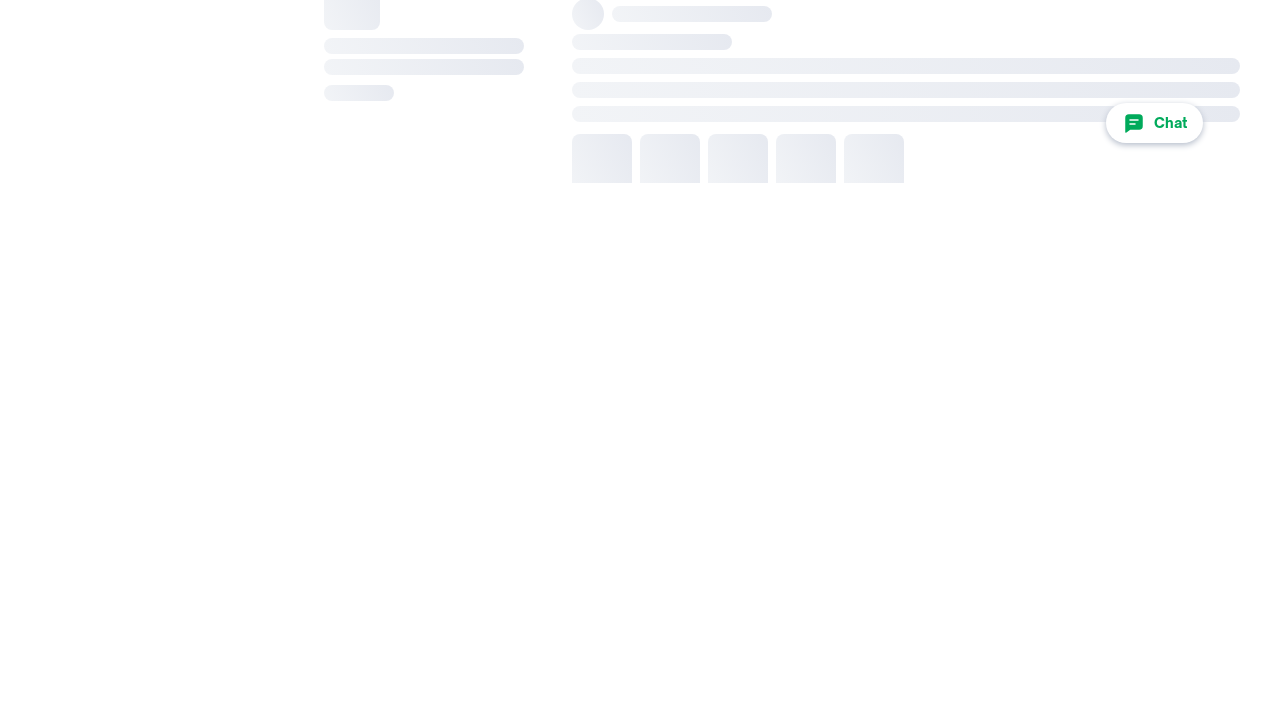

Next page loaded and review containers visible (iteration 3)
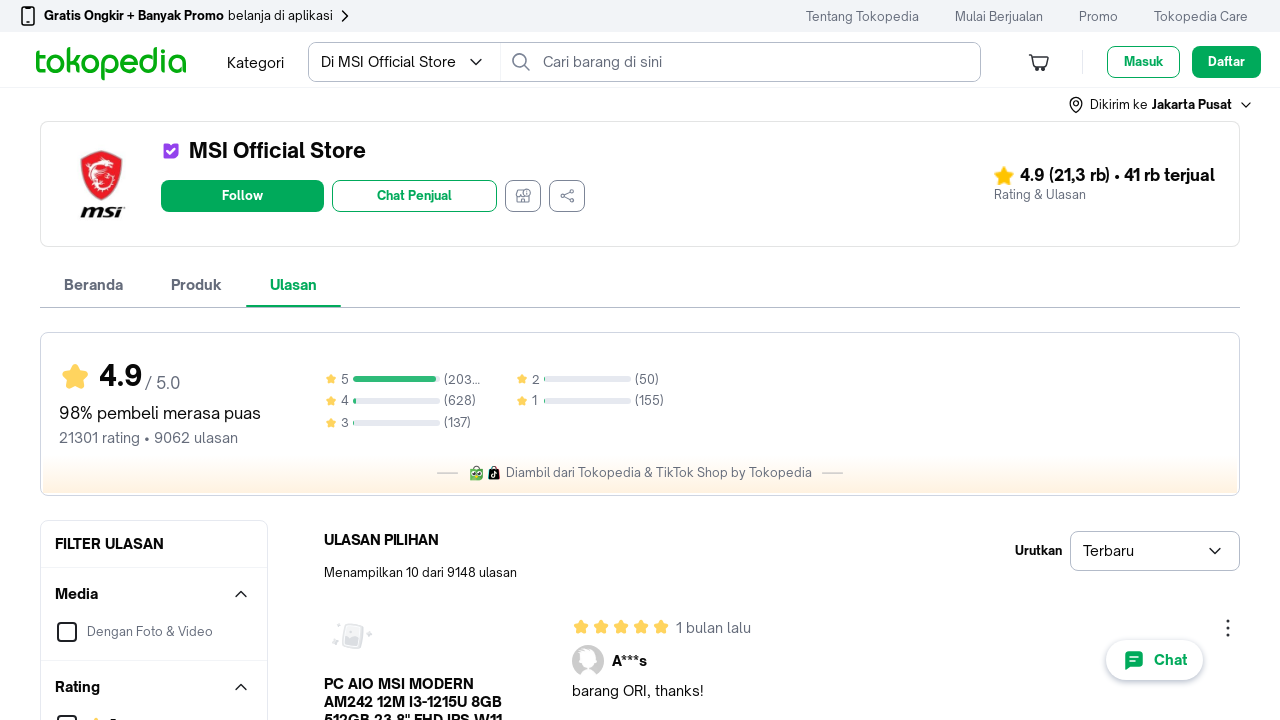

Review containers visible on current page (iteration 4)
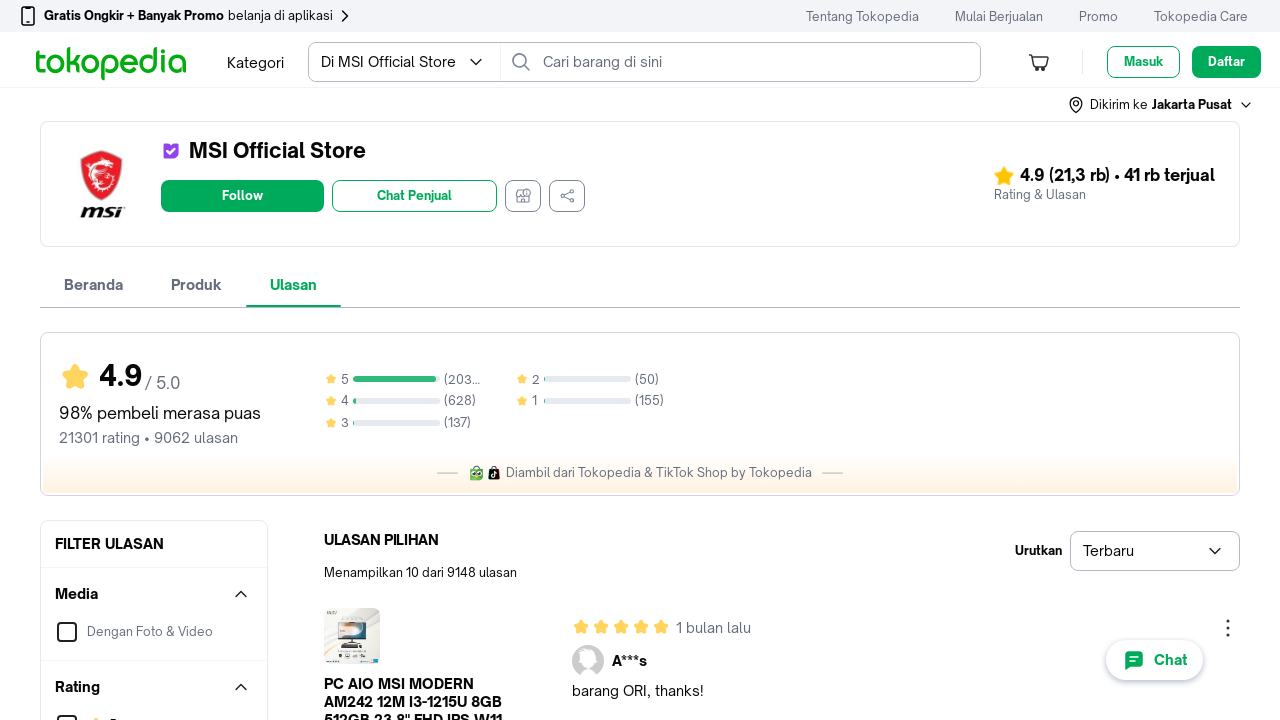

Clicked next page button (iteration 4) at (968, 361) on button[aria-label="Laman berikutnya"]
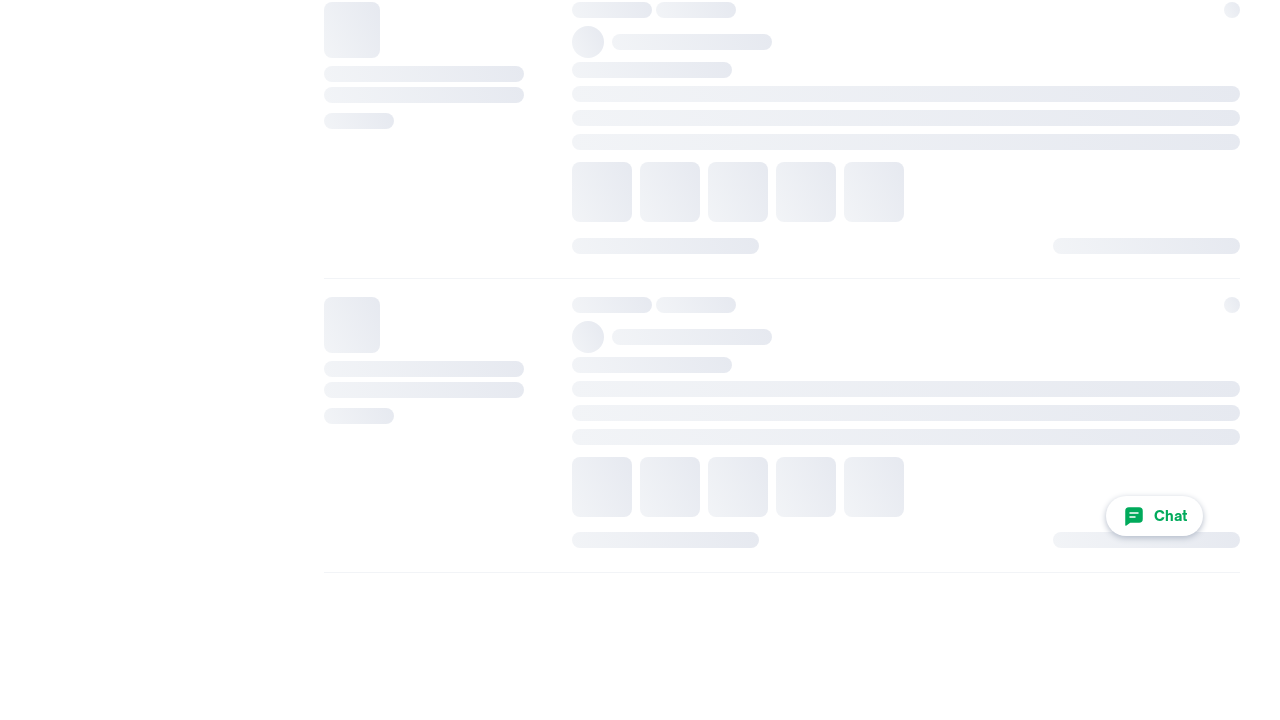

Next page loaded and review containers visible (iteration 4)
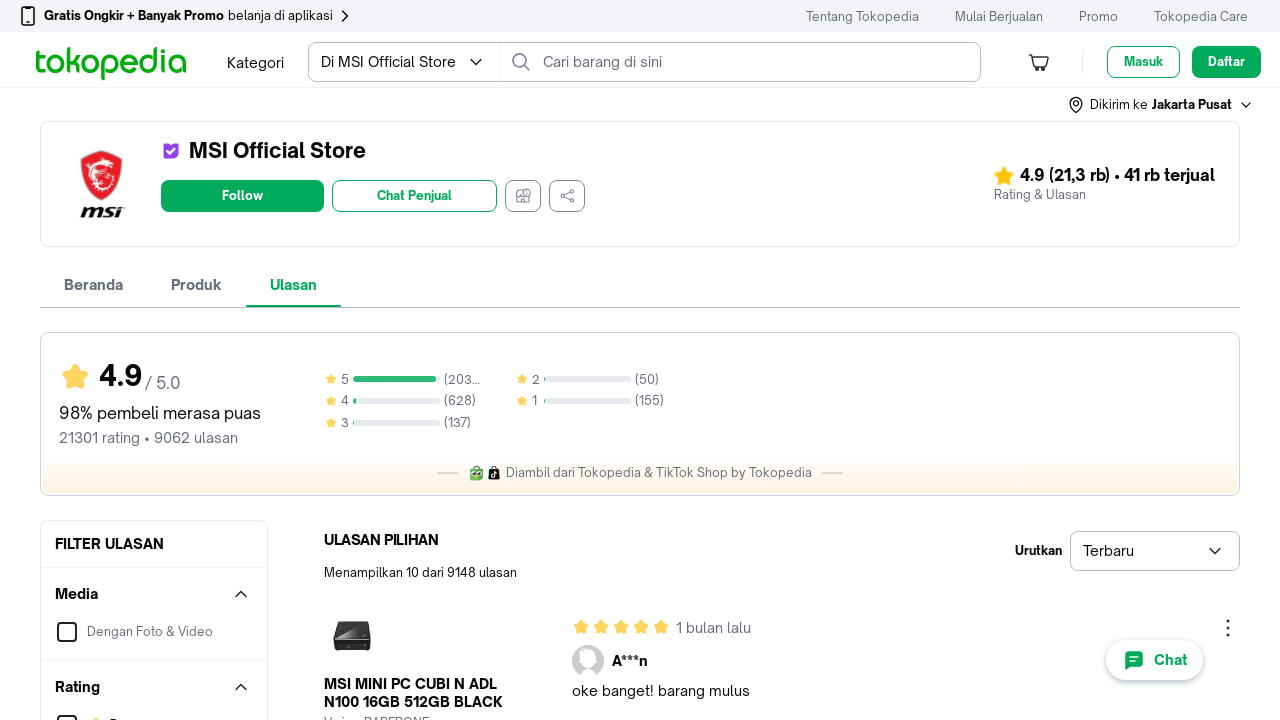

Review containers visible on current page (iteration 5)
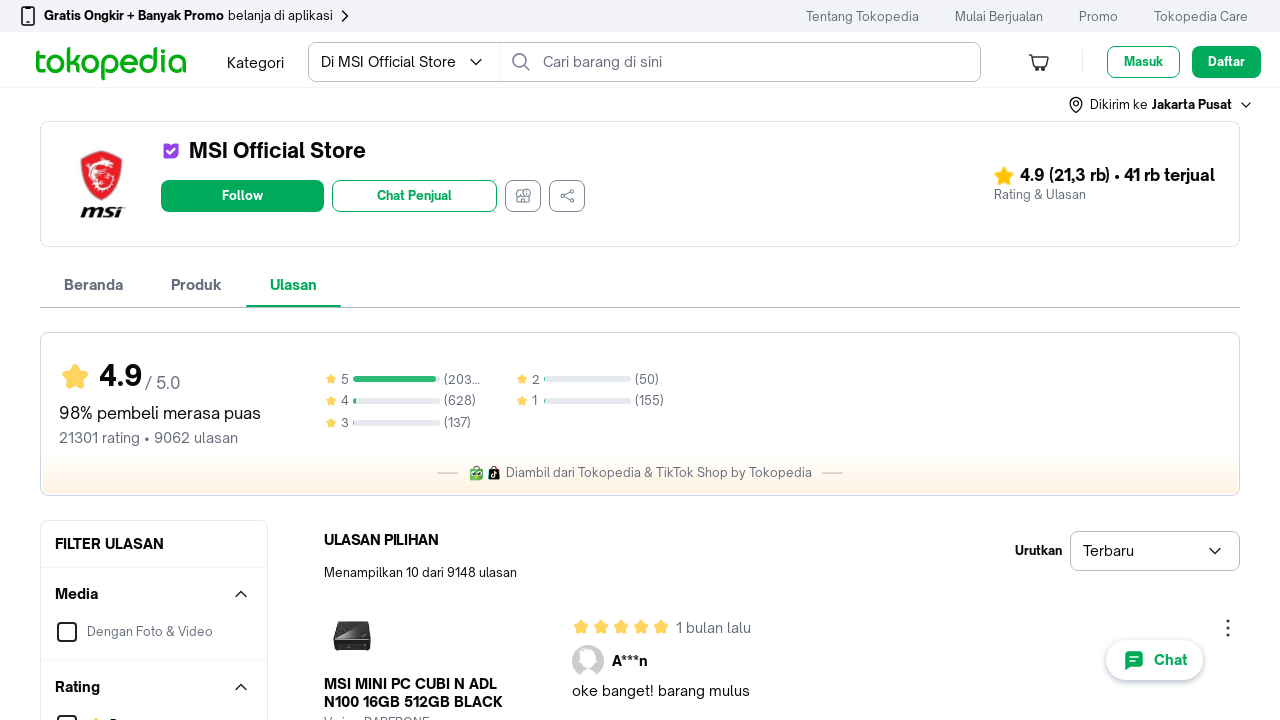

Clicked next page button (iteration 5) at (968, 361) on button[aria-label="Laman berikutnya"]
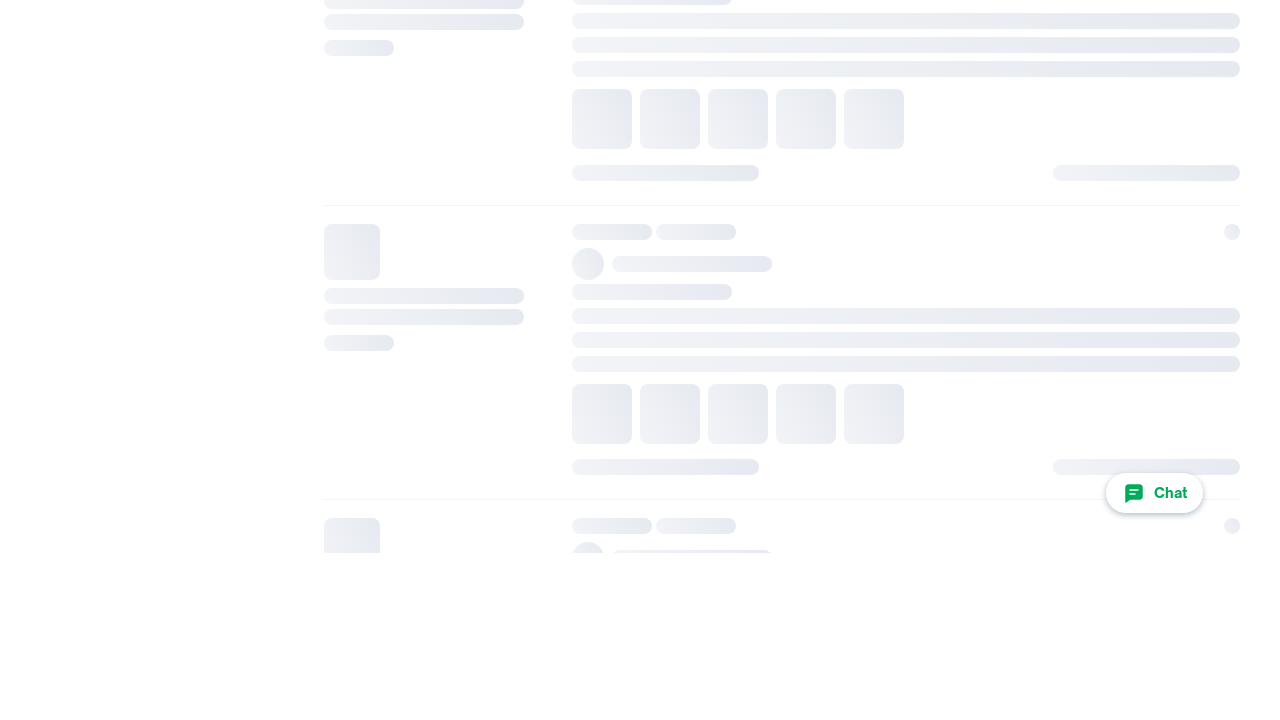

Next page loaded and review containers visible (iteration 5)
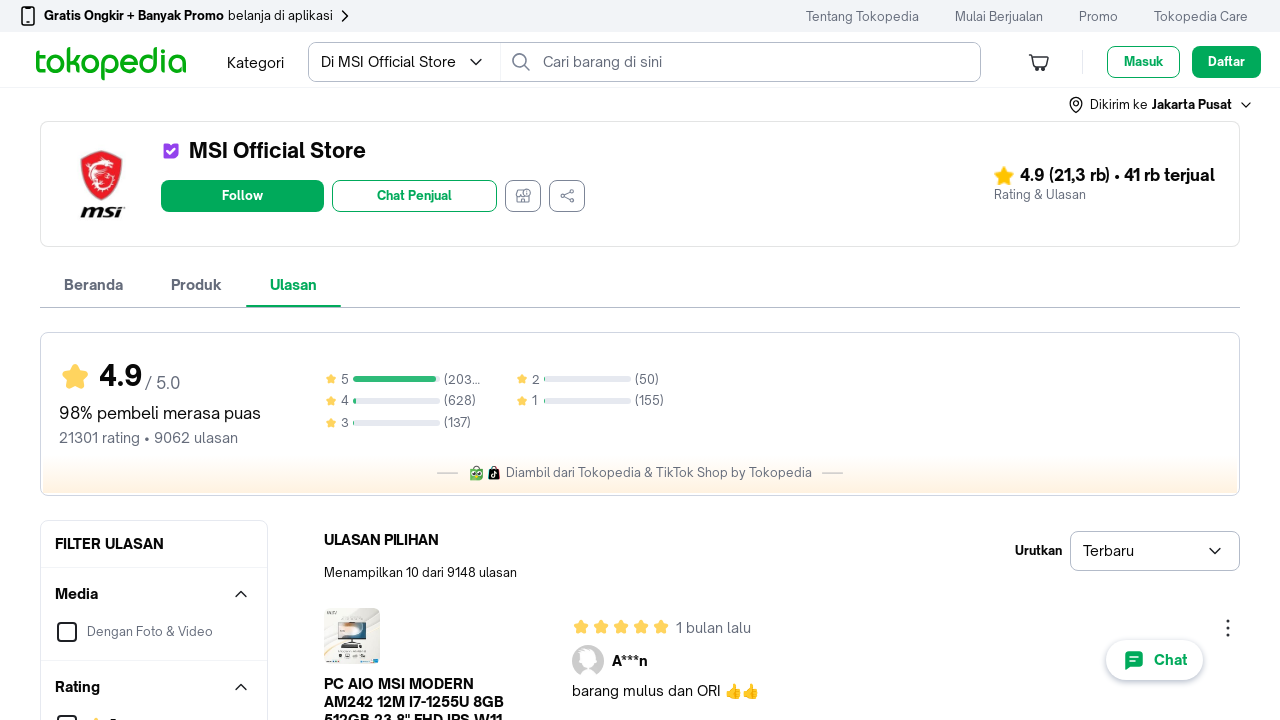

Review containers visible on current page (iteration 6)
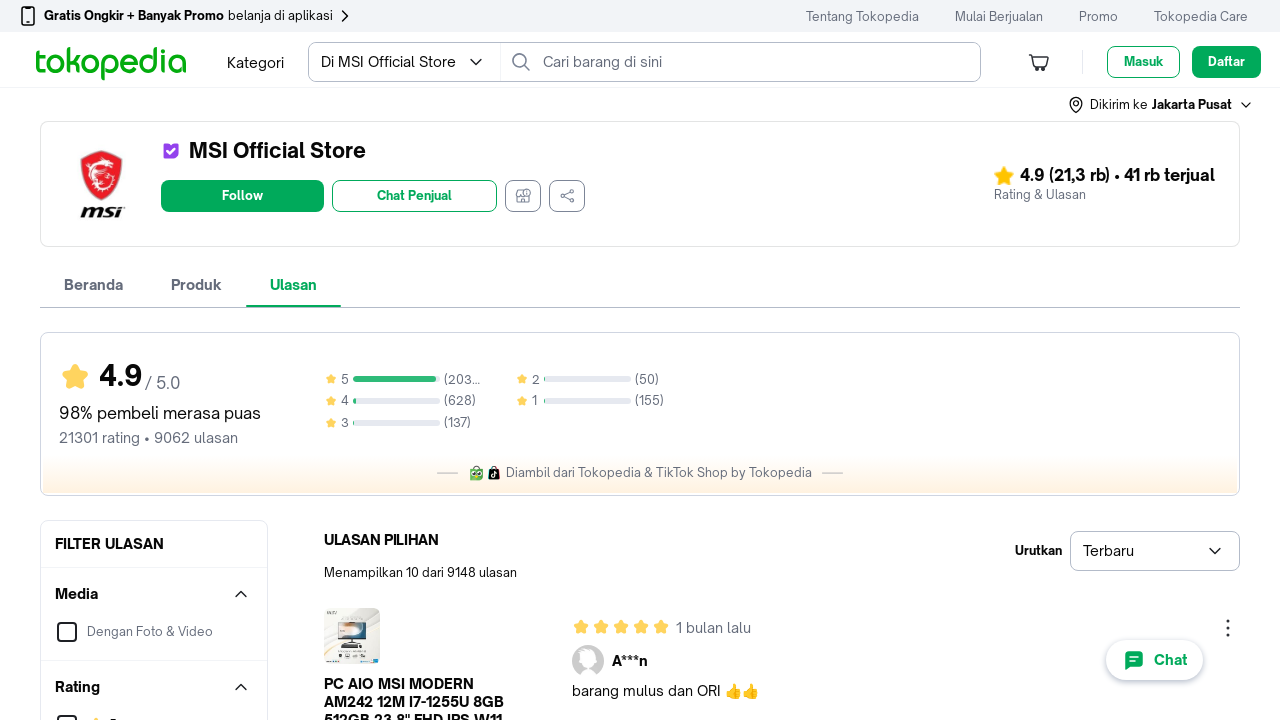

Clicked next page button (iteration 6) at (968, 360) on button[aria-label="Laman berikutnya"]
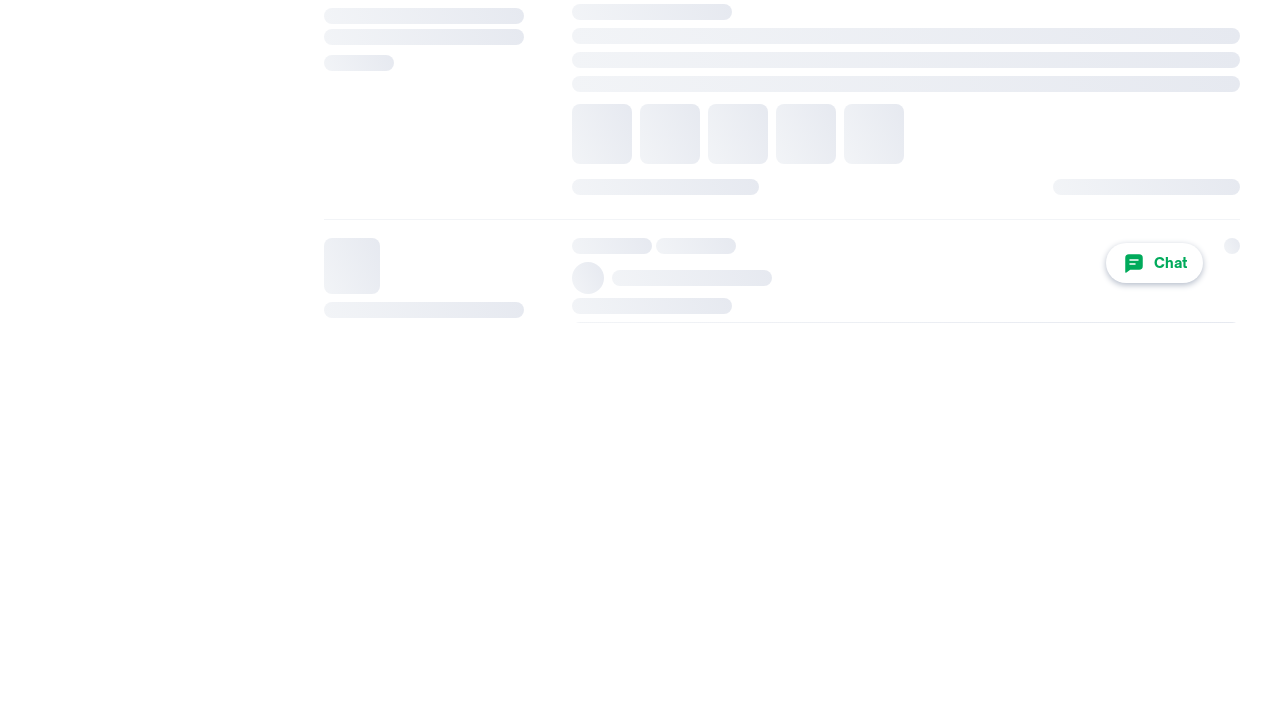

Next page loaded and review containers visible (iteration 6)
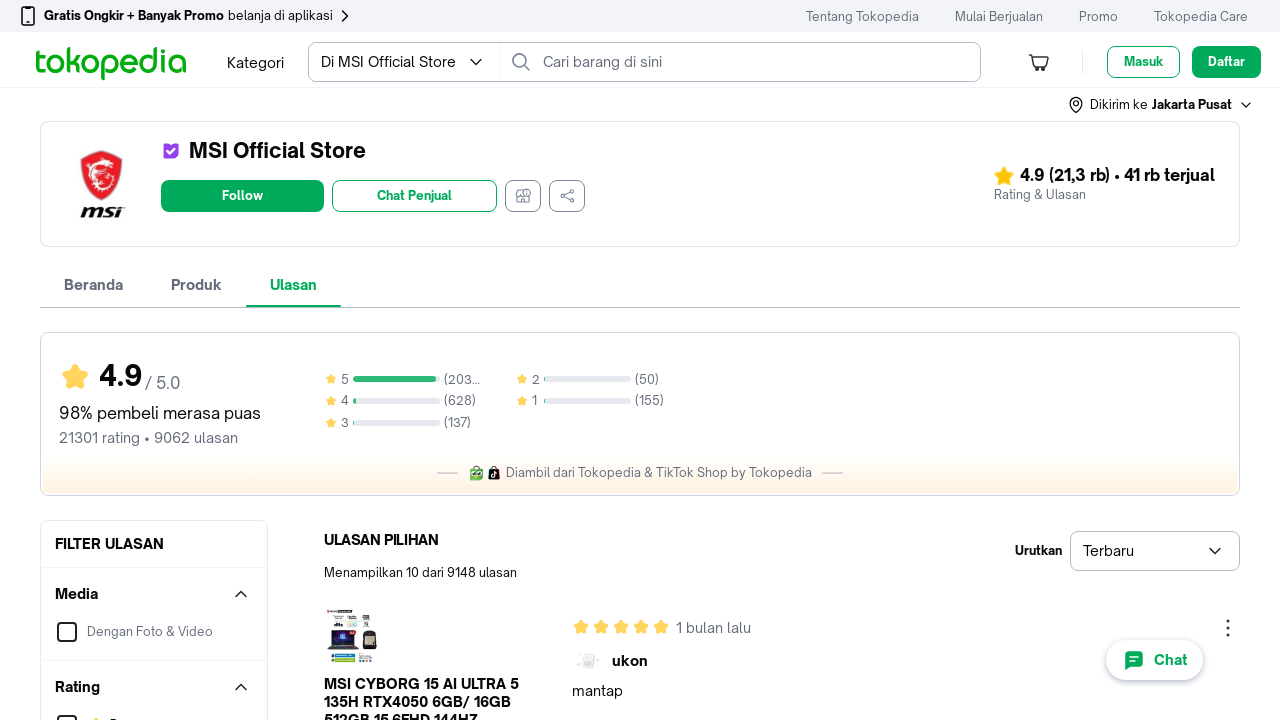

Review containers visible on current page (iteration 7)
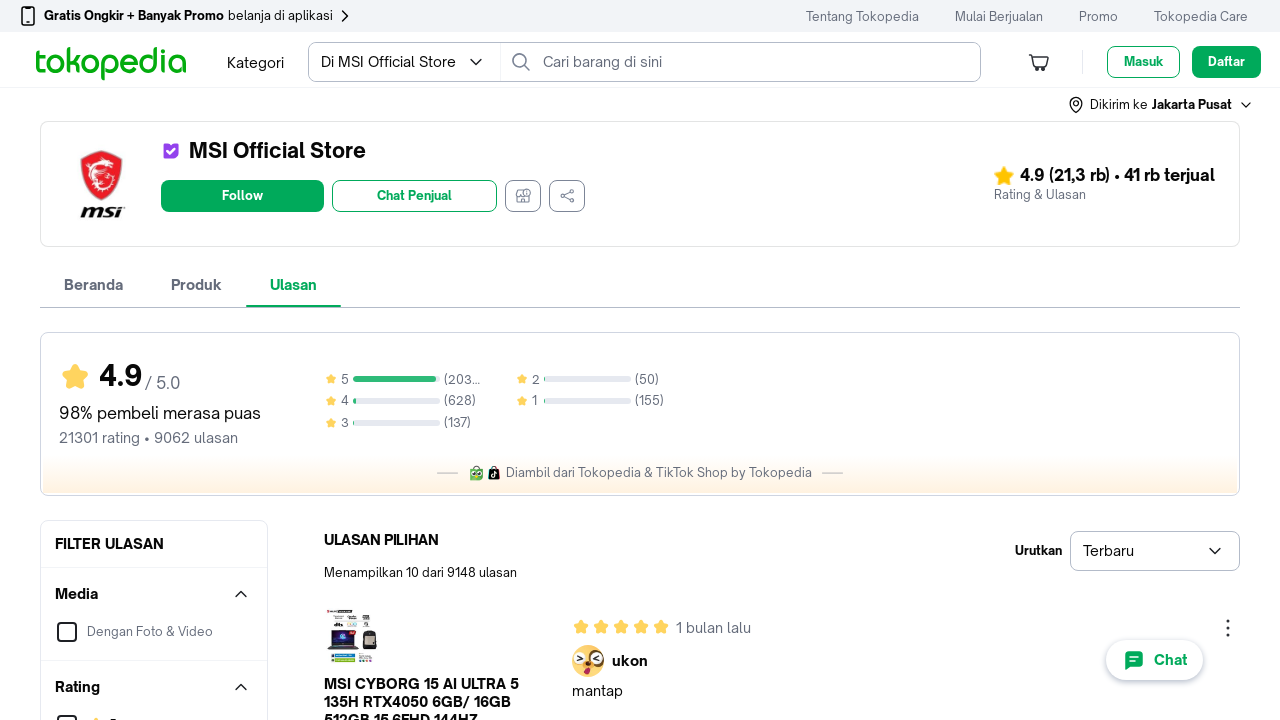

Clicked next page button (iteration 7) at (968, 360) on button[aria-label="Laman berikutnya"]
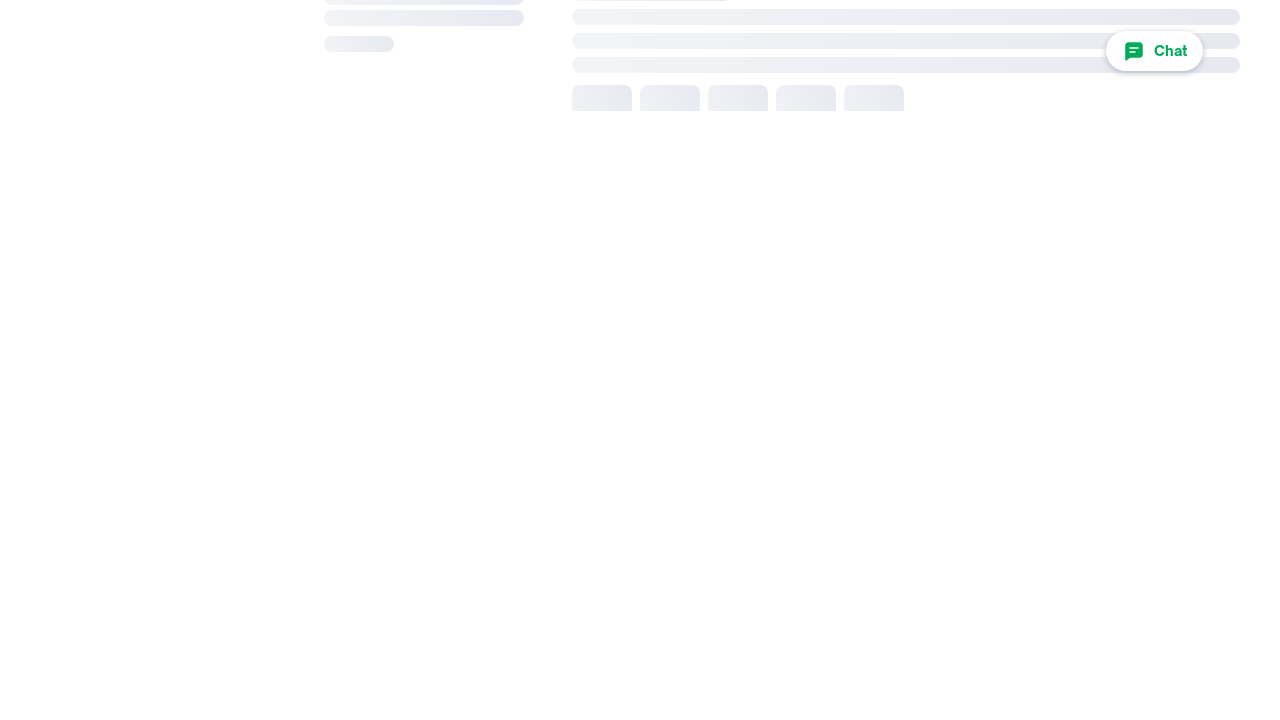

Next page loaded and review containers visible (iteration 7)
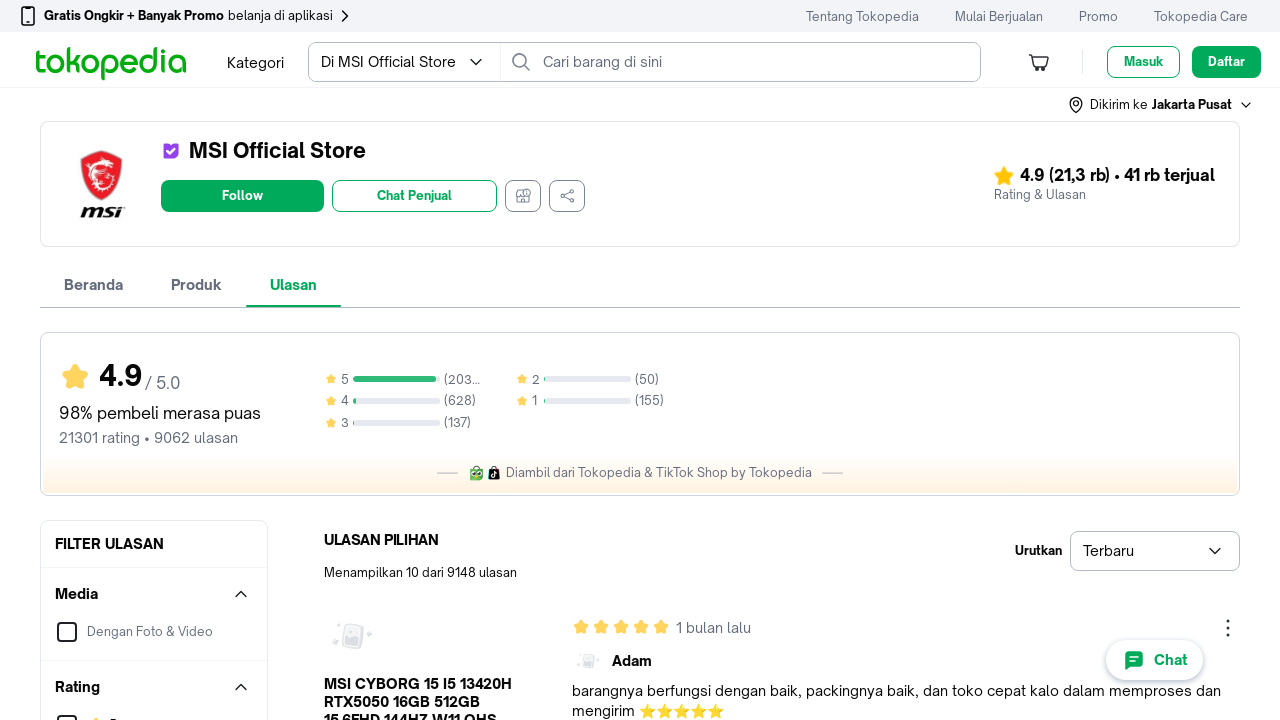

Review containers visible on current page (iteration 8)
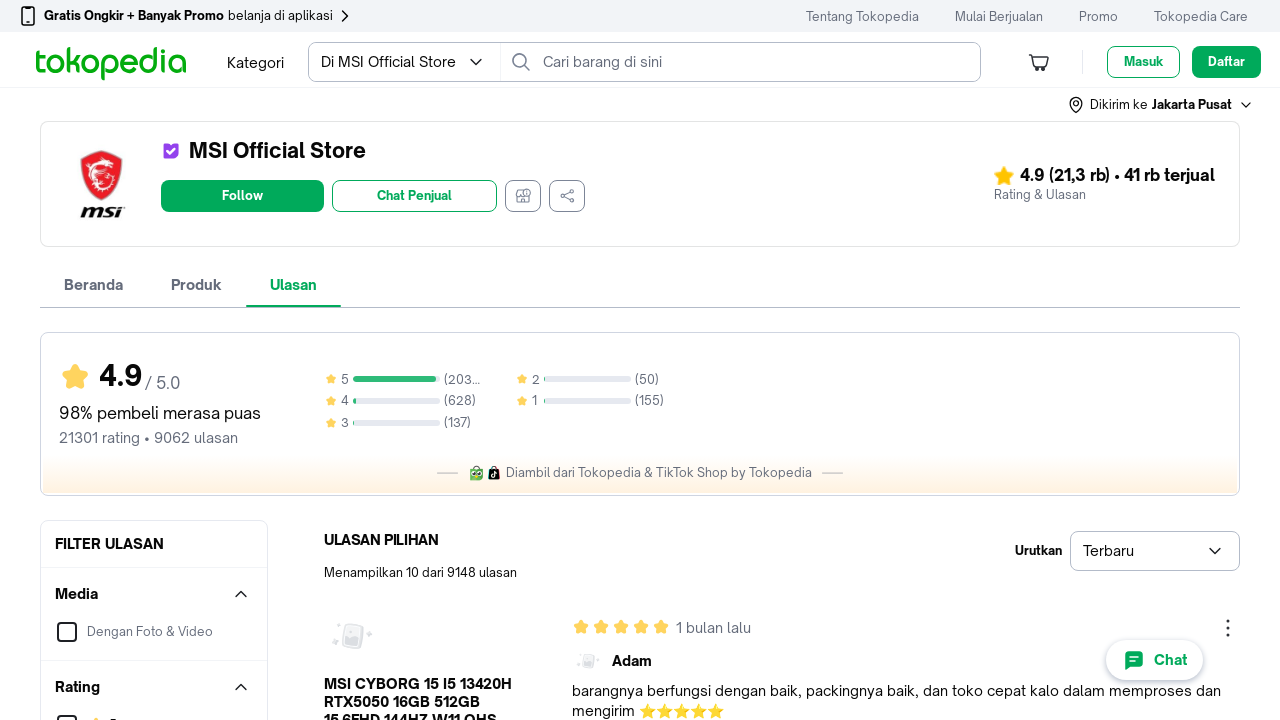

Clicked next page button (iteration 8) at (970, 360) on button[aria-label="Laman berikutnya"]
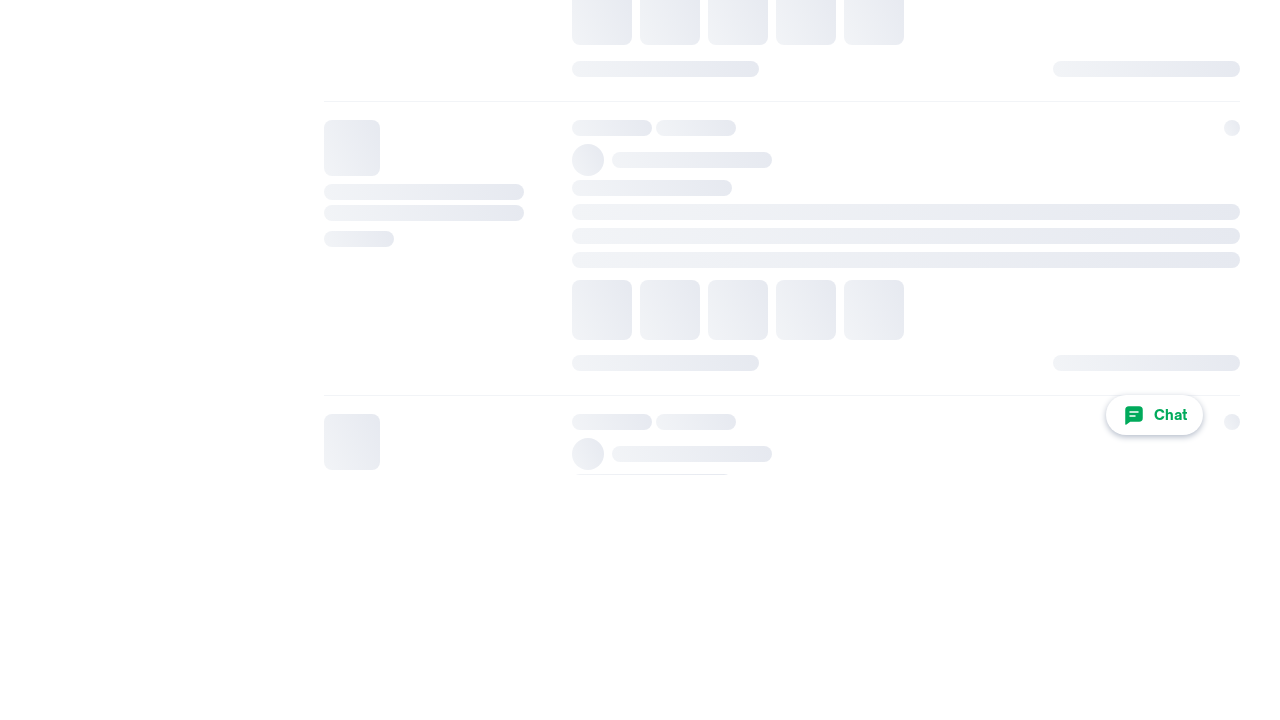

Next page loaded and review containers visible (iteration 8)
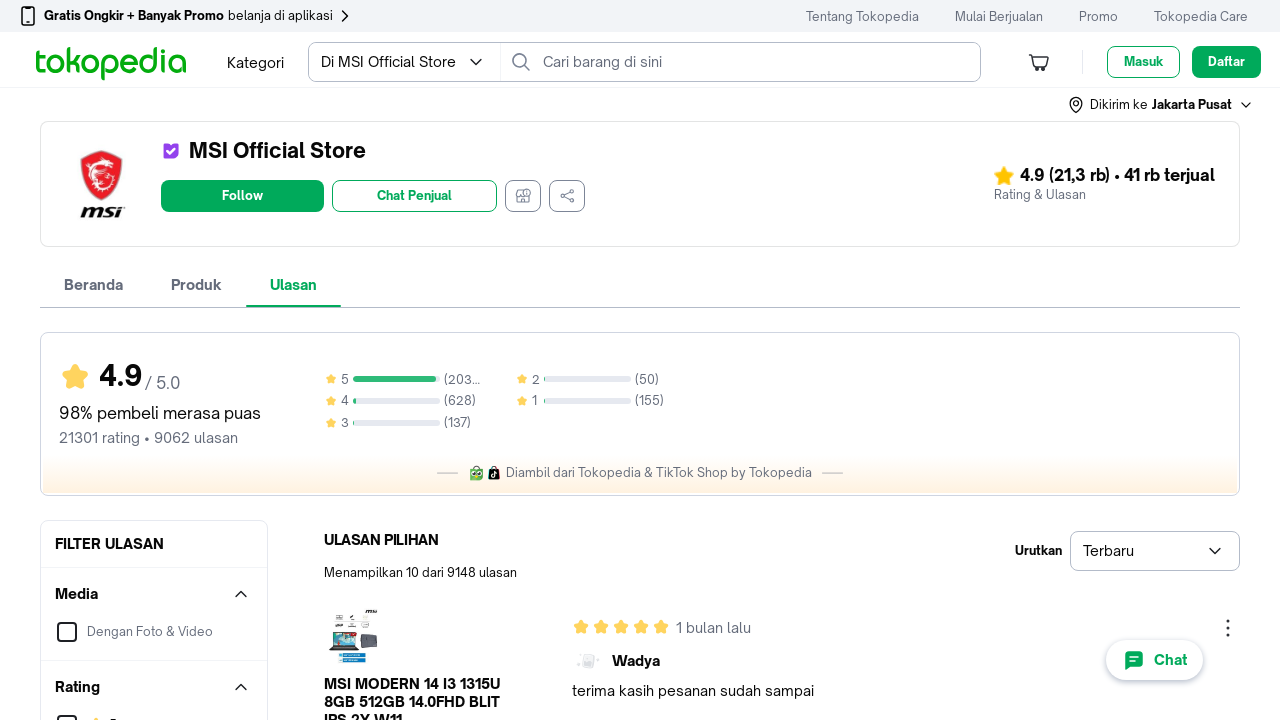

Review containers visible on current page (iteration 9)
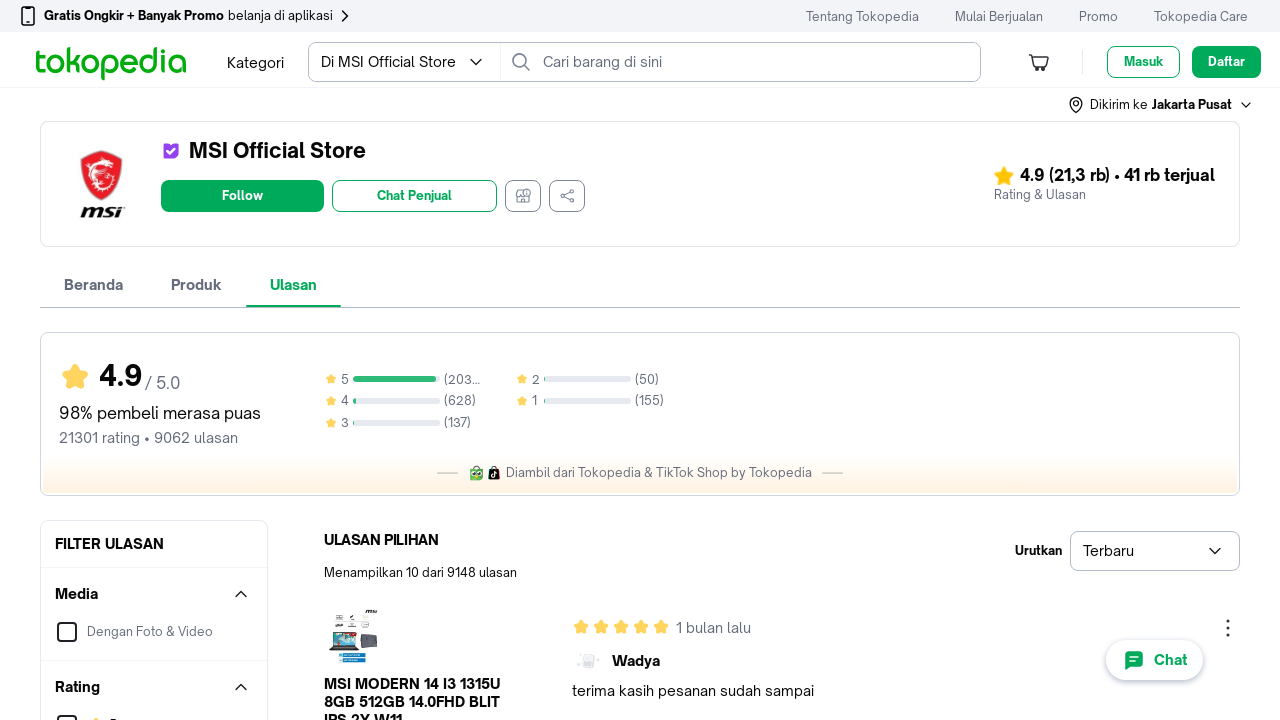

Clicked next page button (iteration 9) at (970, 360) on button[aria-label="Laman berikutnya"]
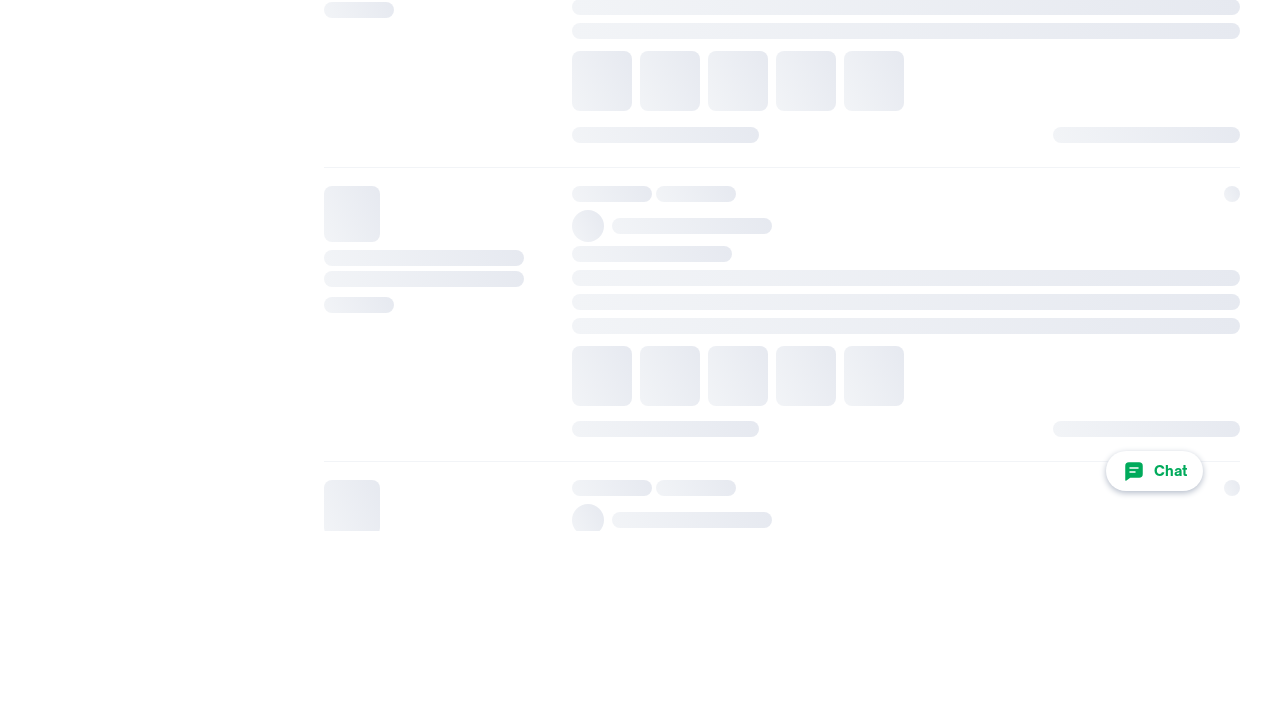

Next page loaded and review containers visible (iteration 9)
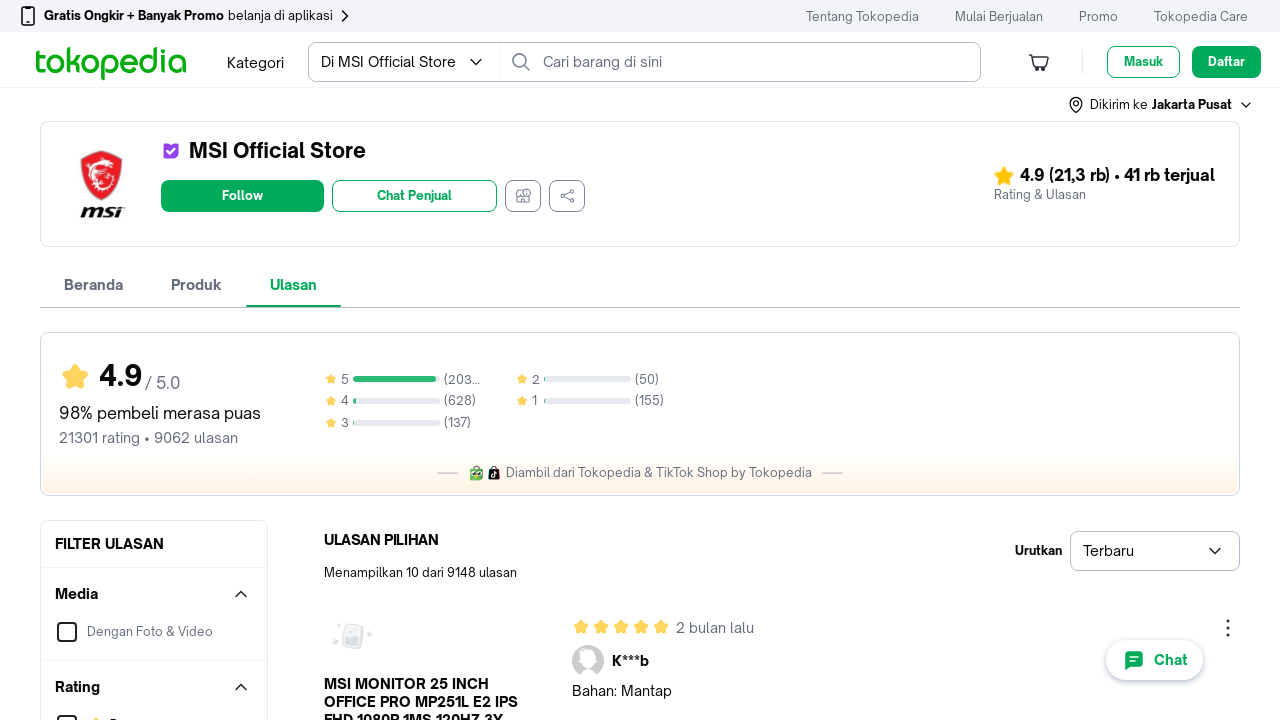

Review containers visible on current page (iteration 10)
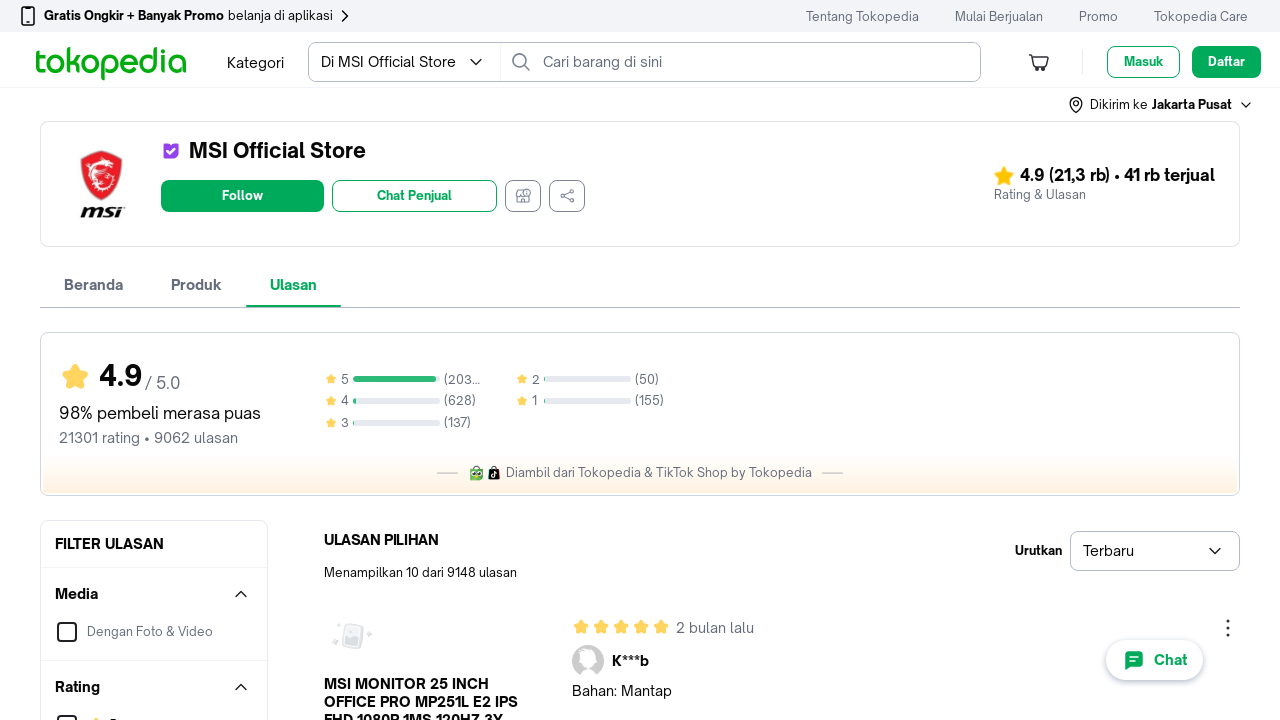

Clicked next page button (iteration 10) at (971, 360) on button[aria-label="Laman berikutnya"]
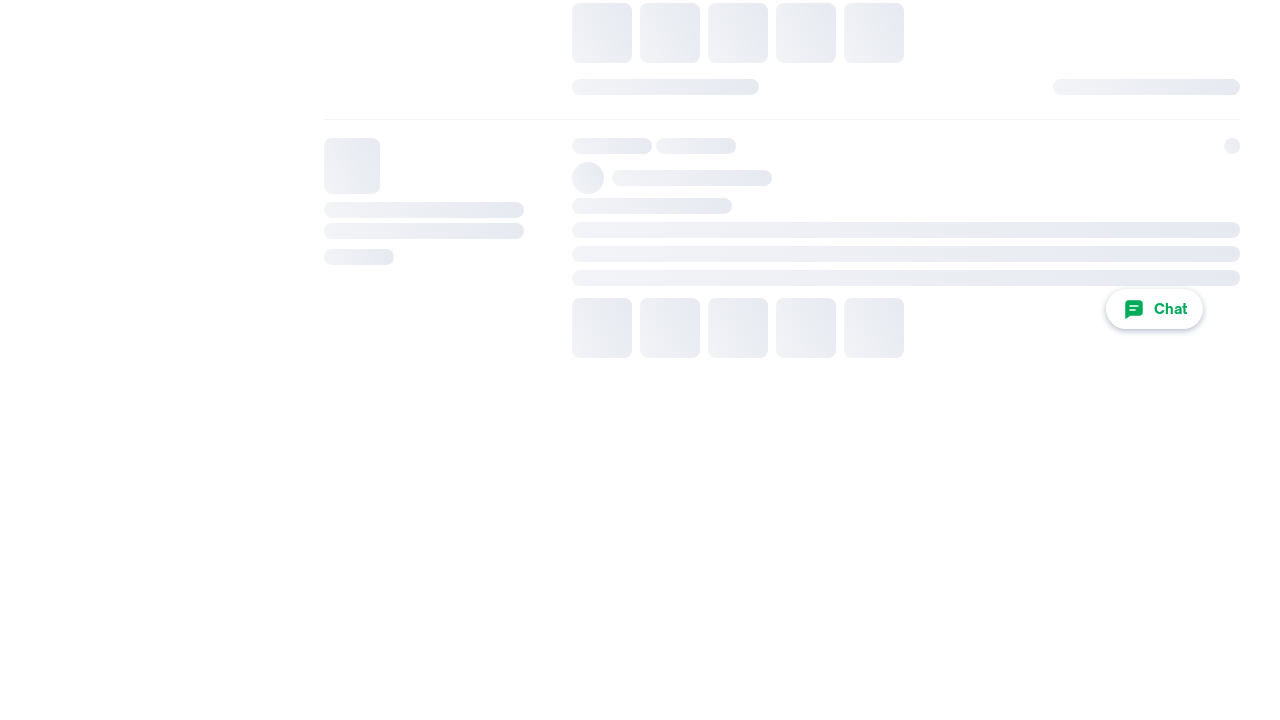

Next page loaded and review containers visible (iteration 10)
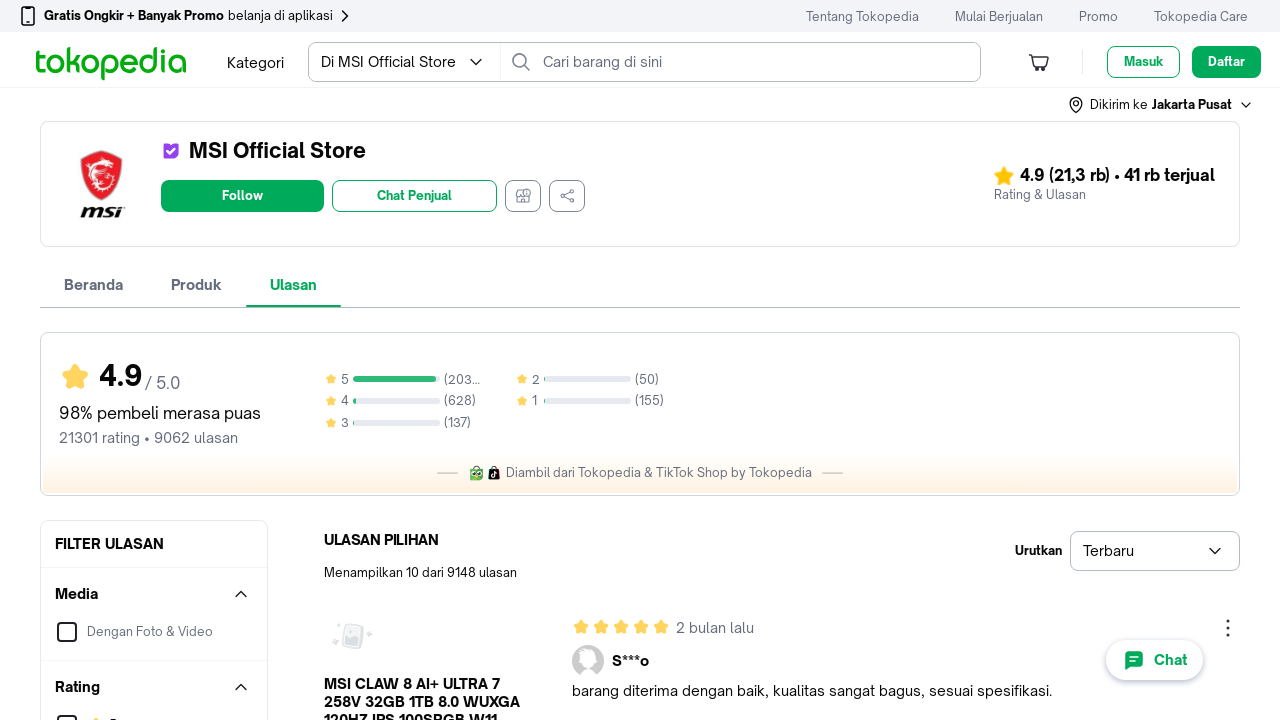

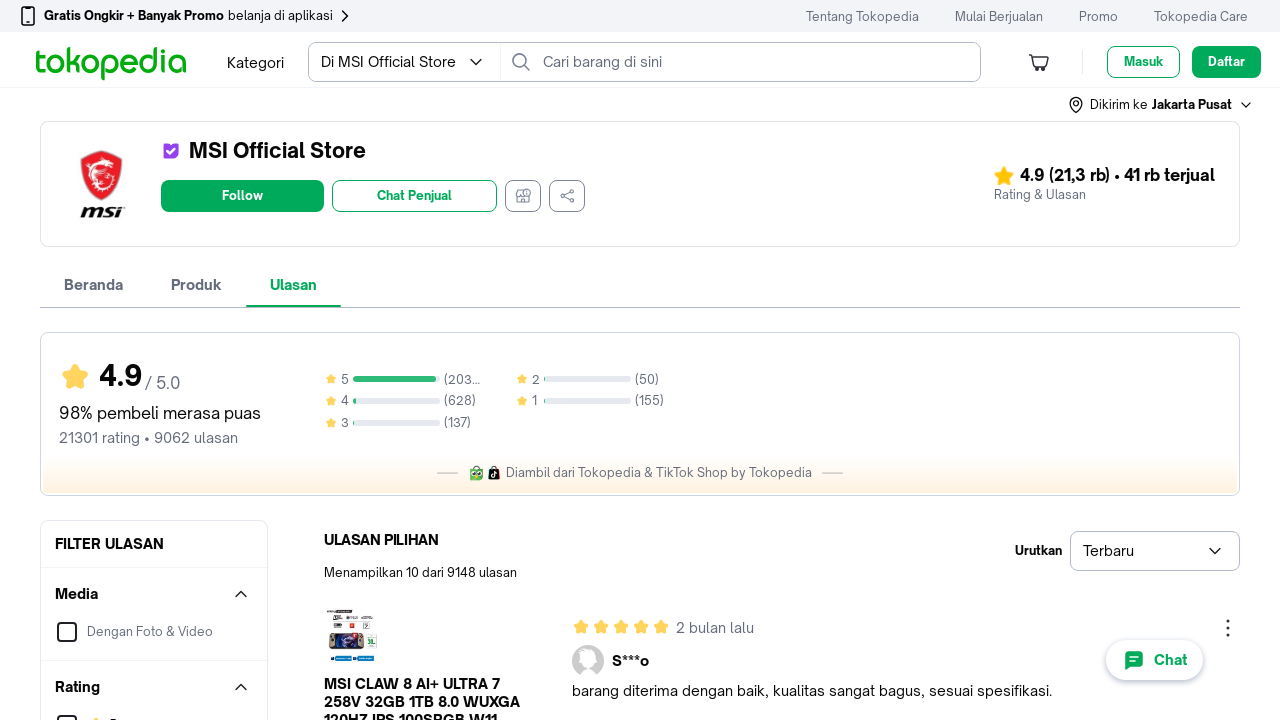